Tests that the toggle all checkbox updates its state when individual items are completed or cleared.

Starting URL: https://demo.playwright.dev/todomvc

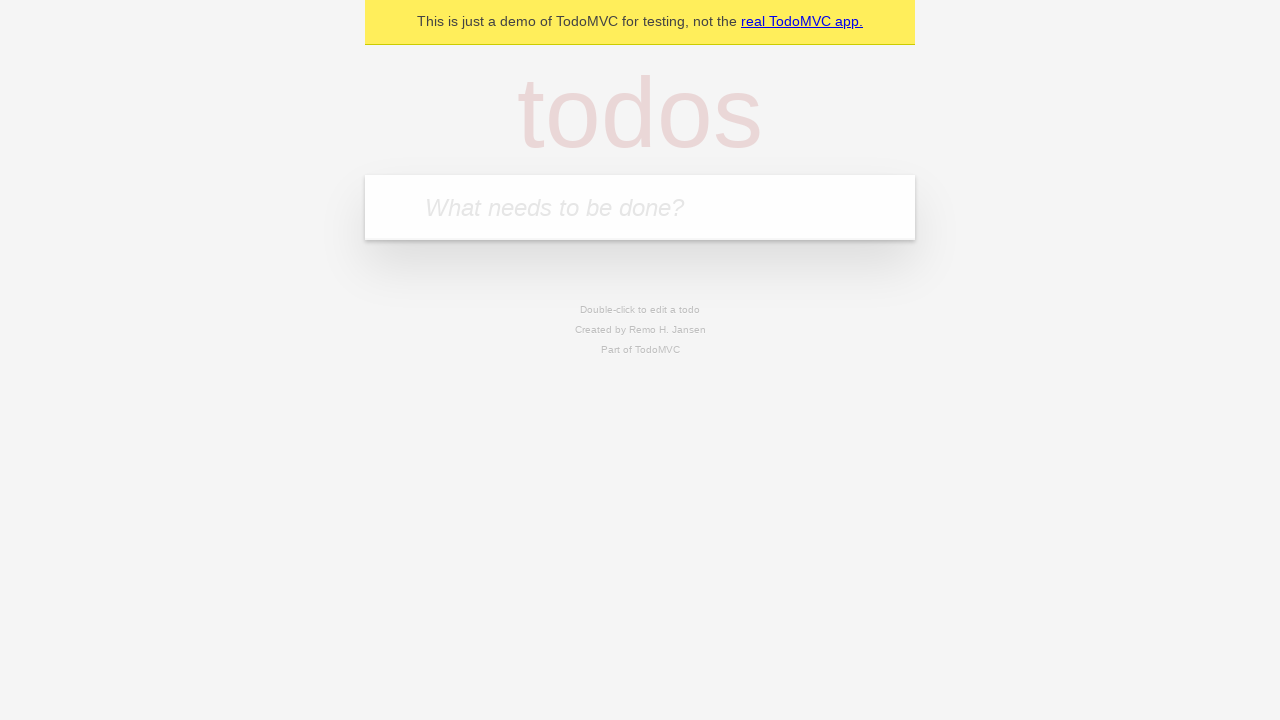

Filled todo input with 'buy some cheese' on internal:attr=[placeholder="What needs to be done?"i]
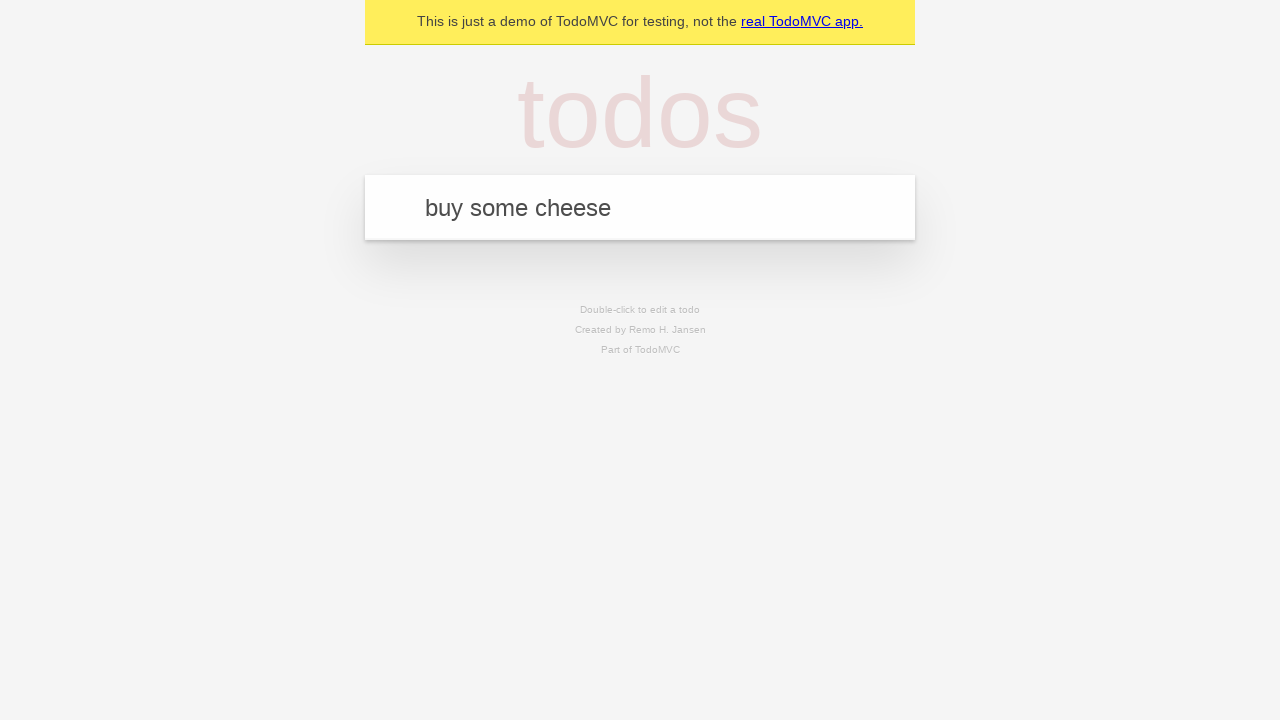

Pressed Enter to add first todo on internal:attr=[placeholder="What needs to be done?"i]
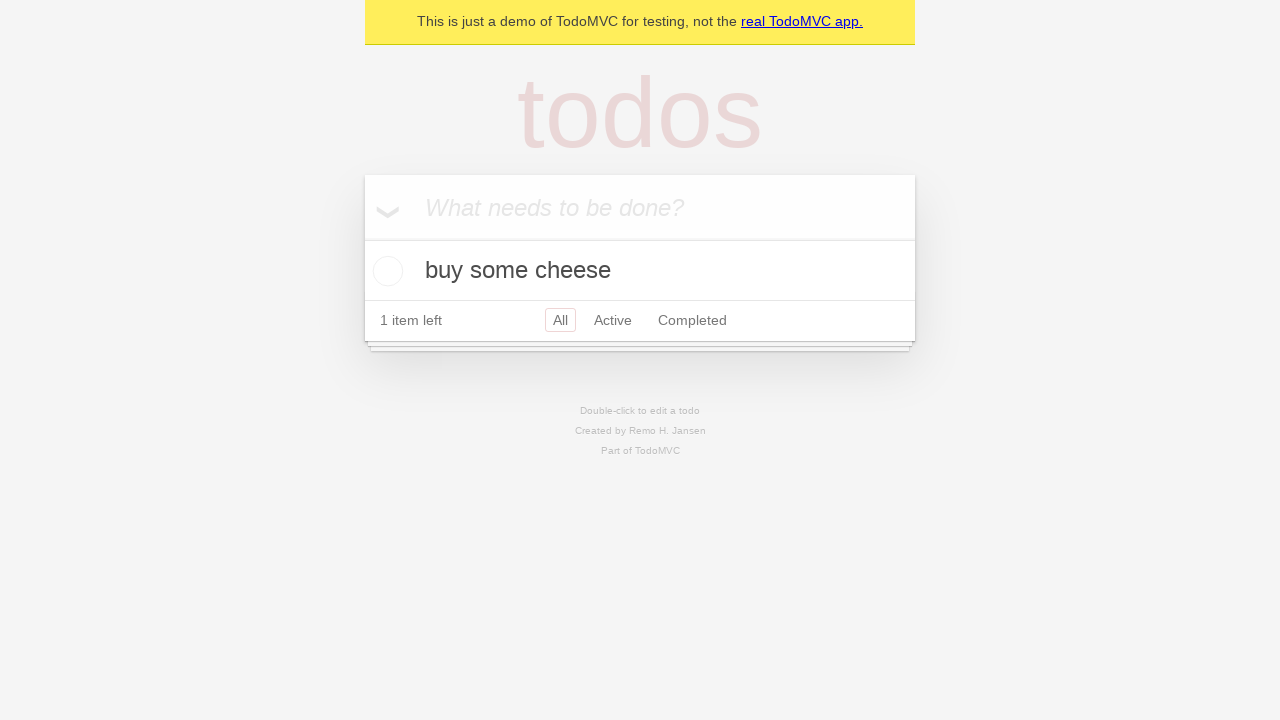

Filled todo input with 'feed the cat' on internal:attr=[placeholder="What needs to be done?"i]
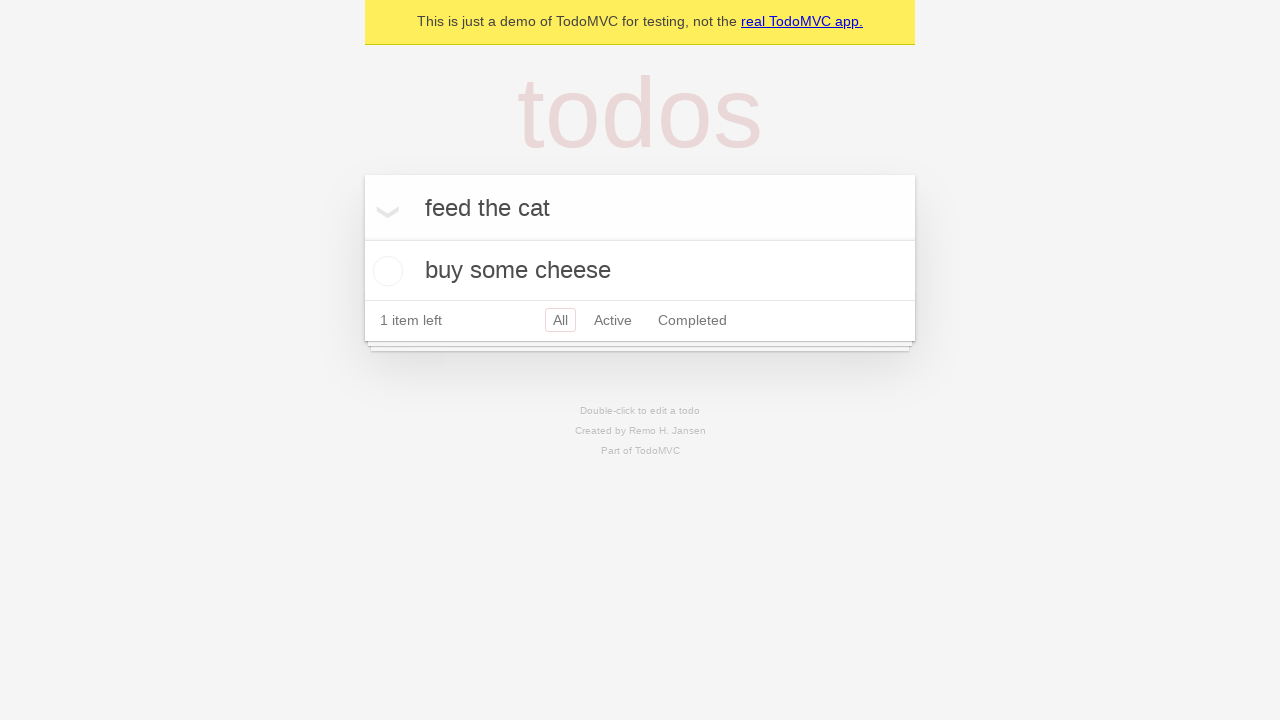

Pressed Enter to add second todo on internal:attr=[placeholder="What needs to be done?"i]
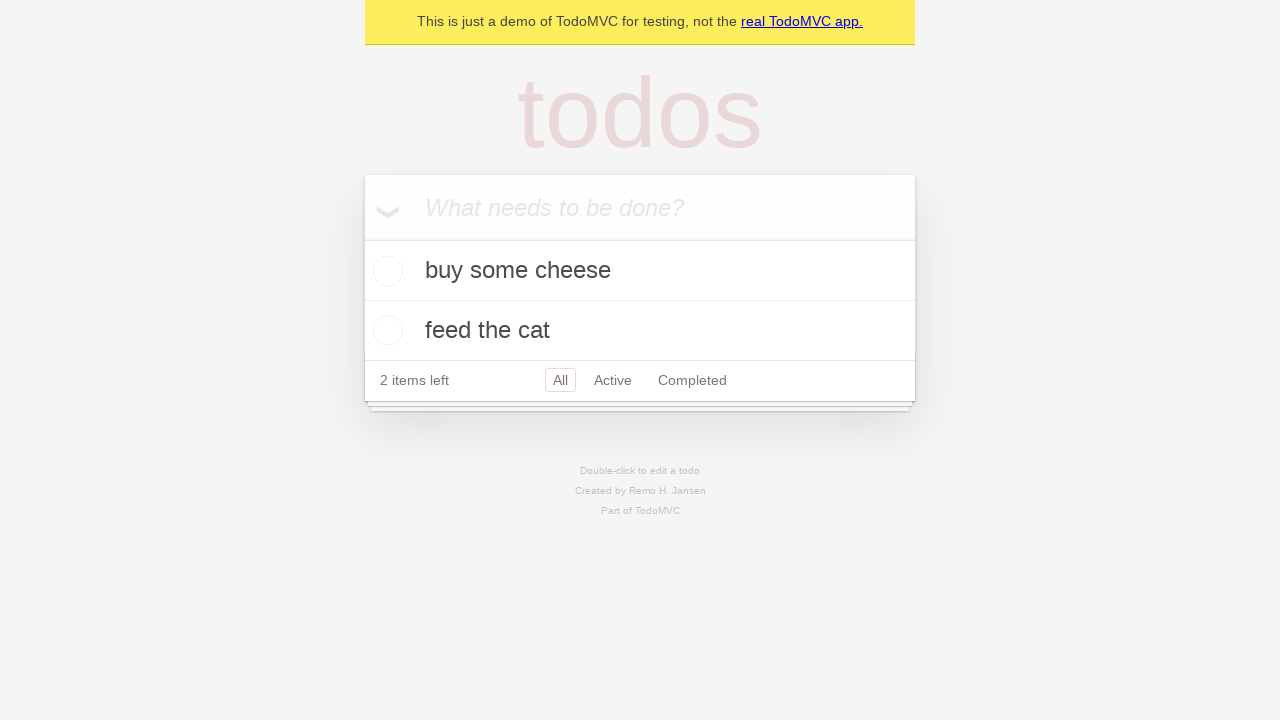

Filled todo input with 'book a doctors appointment' on internal:attr=[placeholder="What needs to be done?"i]
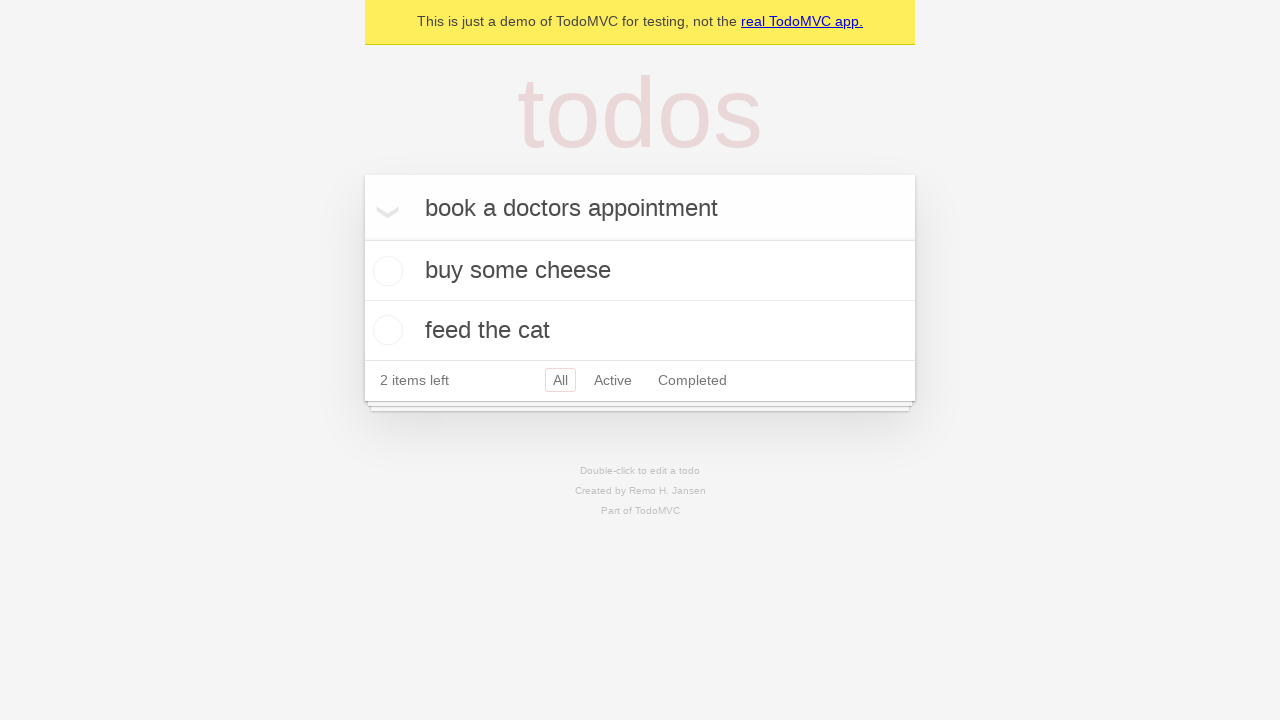

Pressed Enter to add third todo on internal:attr=[placeholder="What needs to be done?"i]
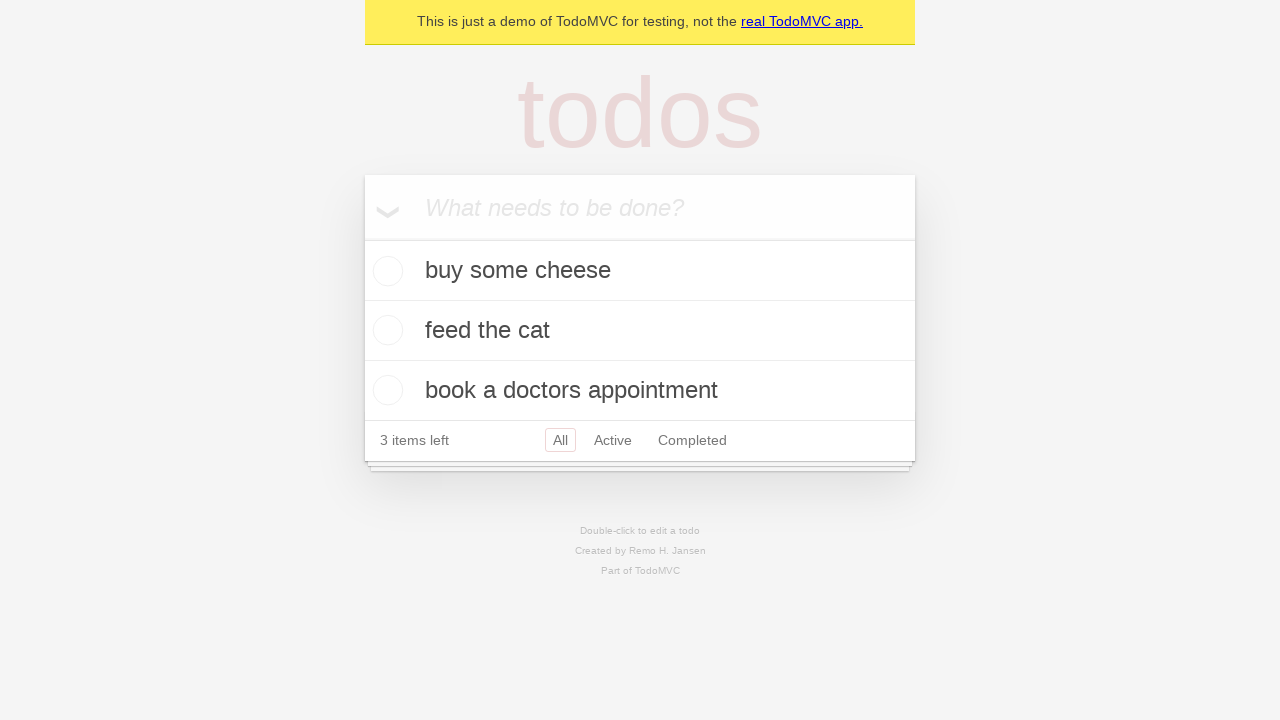

Checked 'Mark all as complete' checkbox at (362, 238) on internal:label="Mark all as complete"i
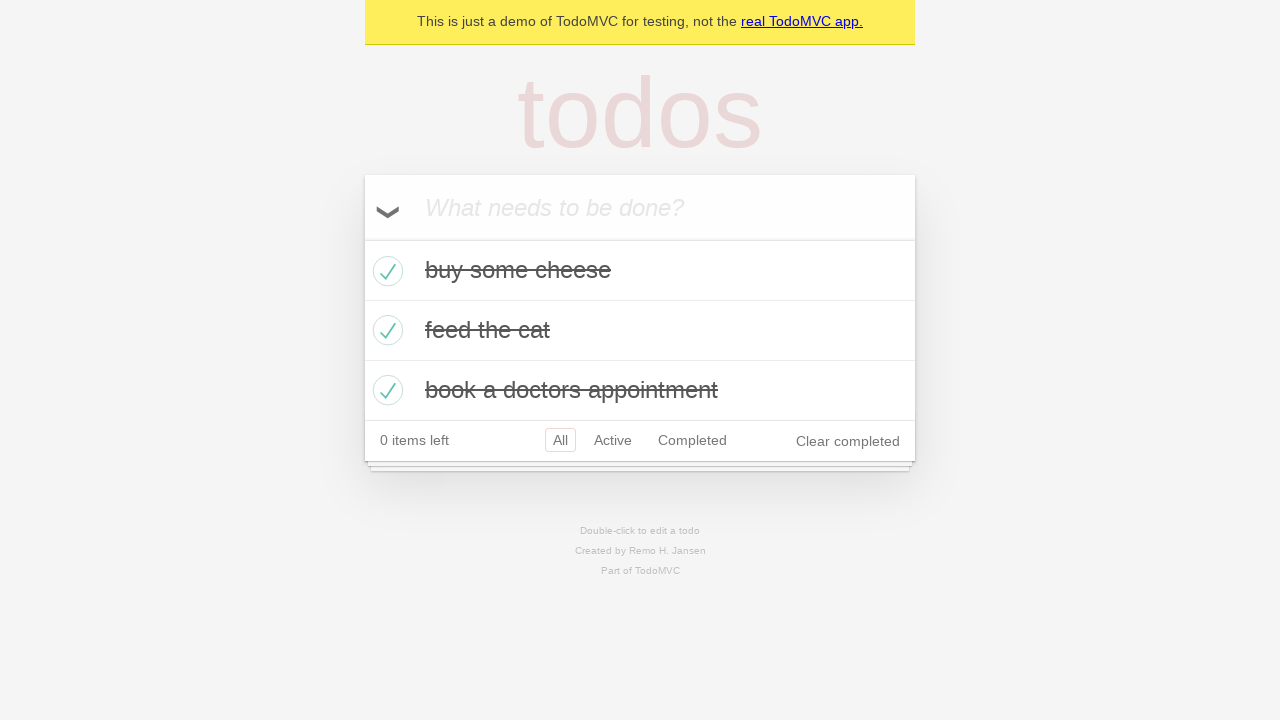

Unchecked first todo item at (385, 271) on internal:testid=[data-testid="todo-item"s] >> nth=0 >> internal:role=checkbox
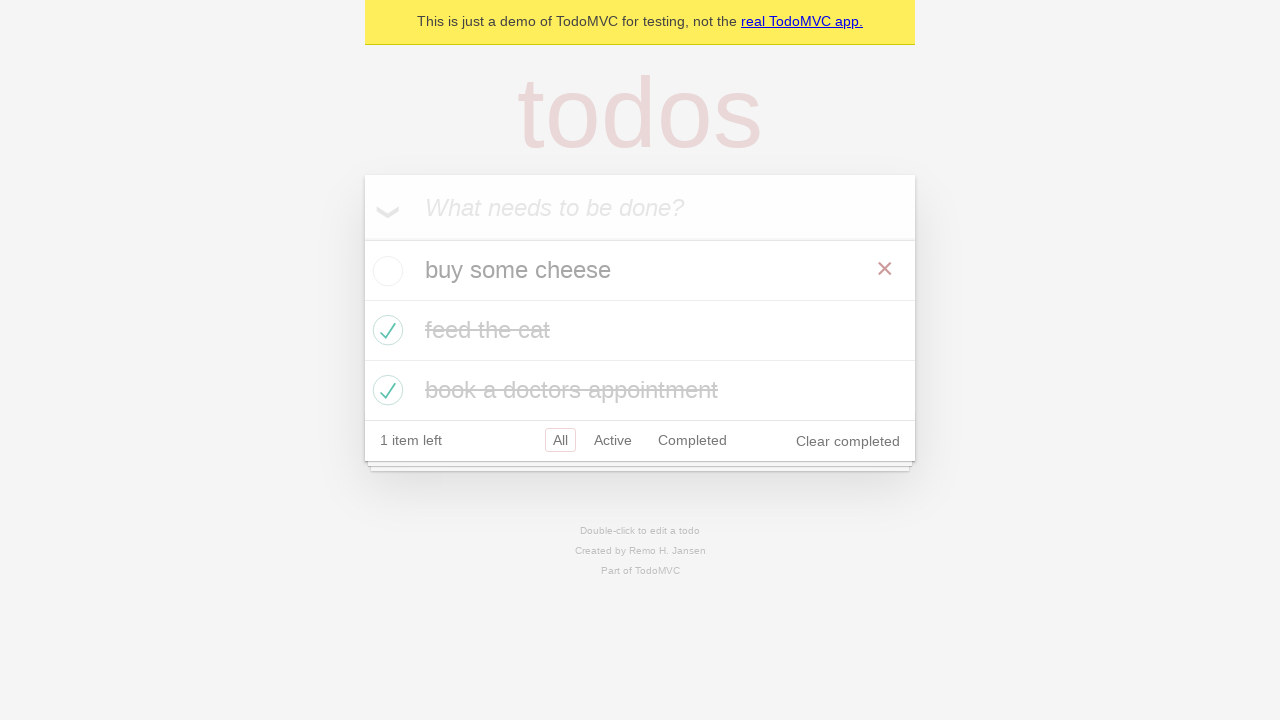

Checked first todo item again at (385, 271) on internal:testid=[data-testid="todo-item"s] >> nth=0 >> internal:role=checkbox
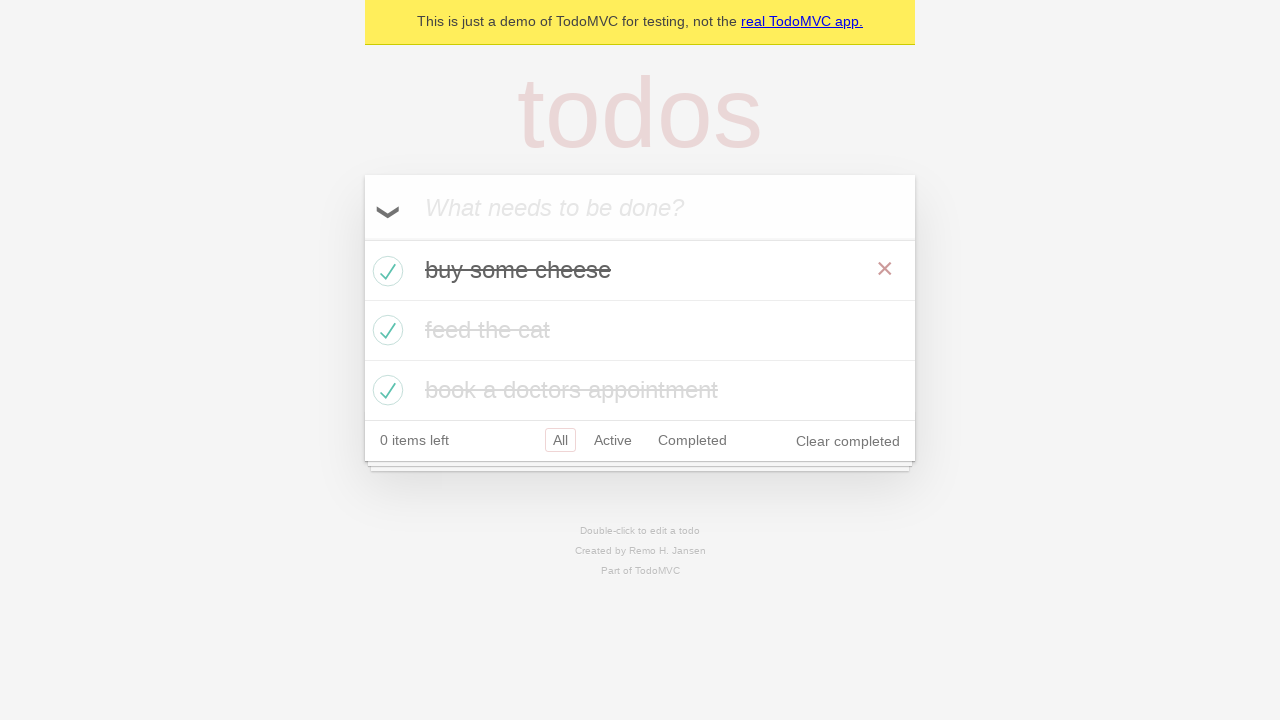

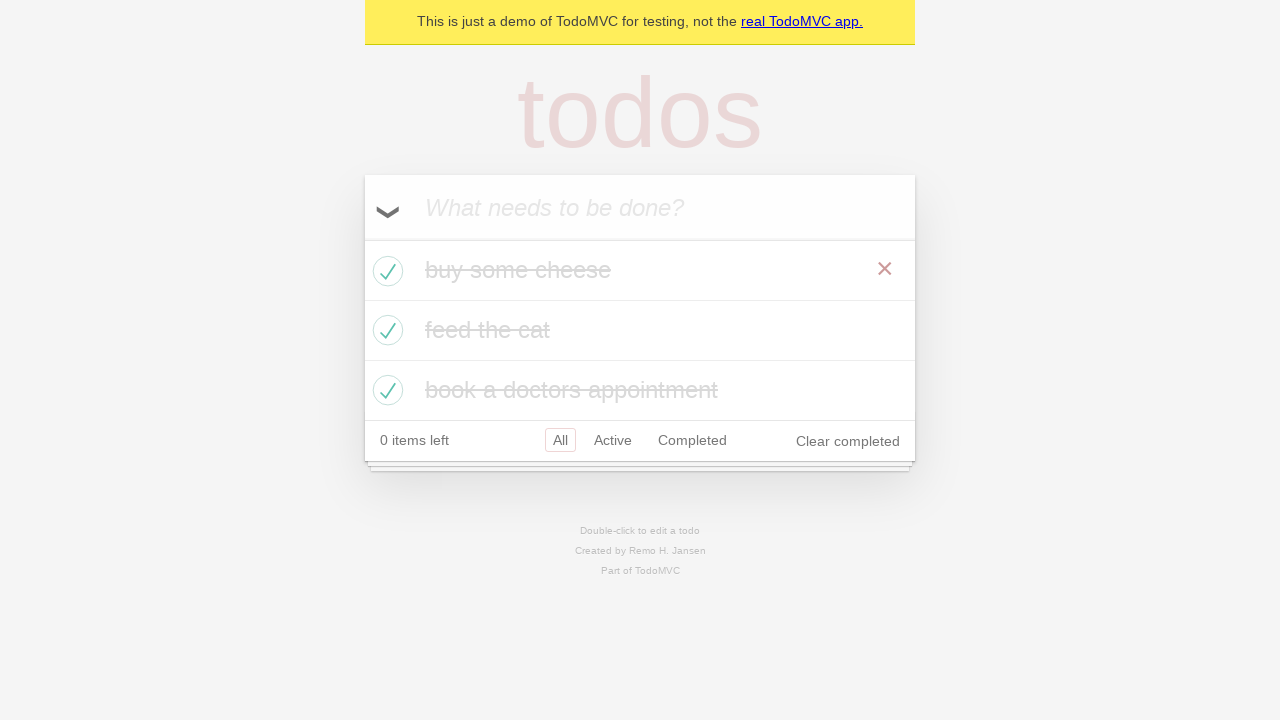